Tests W3Schools SQL editor by navigating to the site, clicking on a "Try it Yourself" link to open the SQL editor in a new window, switching to that window, and clicking the "Run SQL" button.

Starting URL: https://www.w3schools.com/

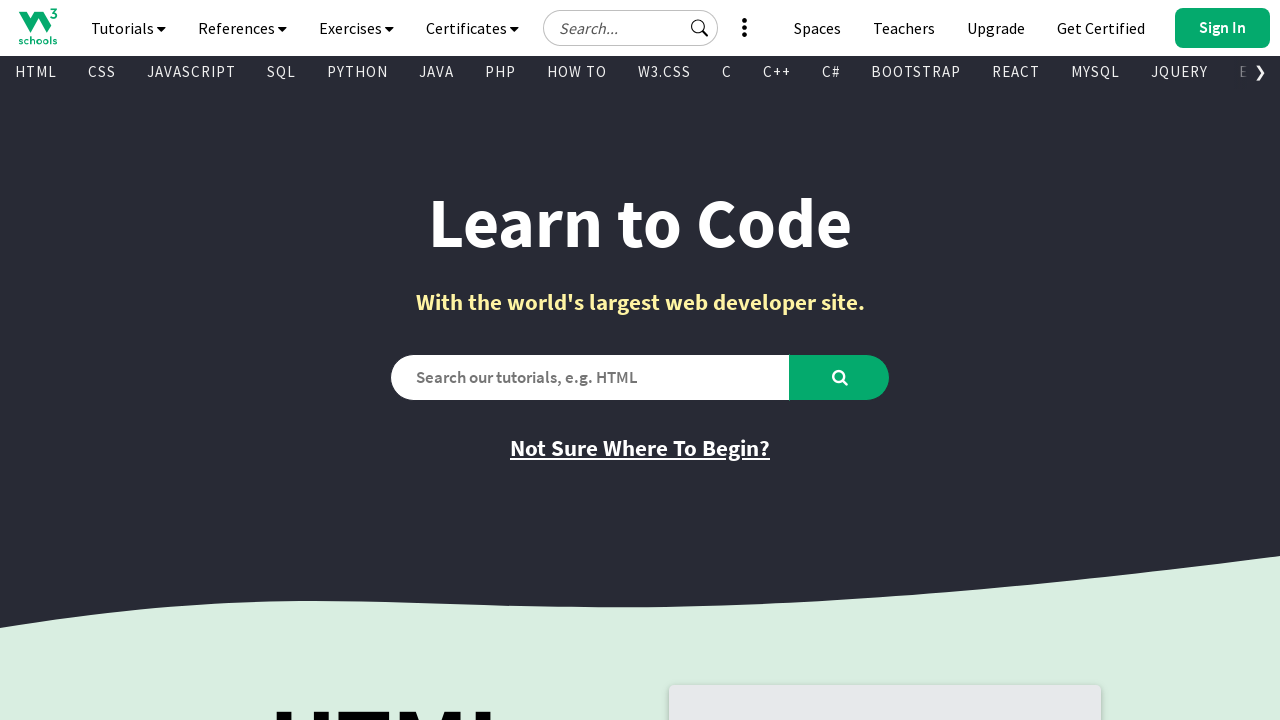

Clicked the 5th 'Try it Yourself' link at (785, 360) on (//a[text()='Try it Yourself'])[5]
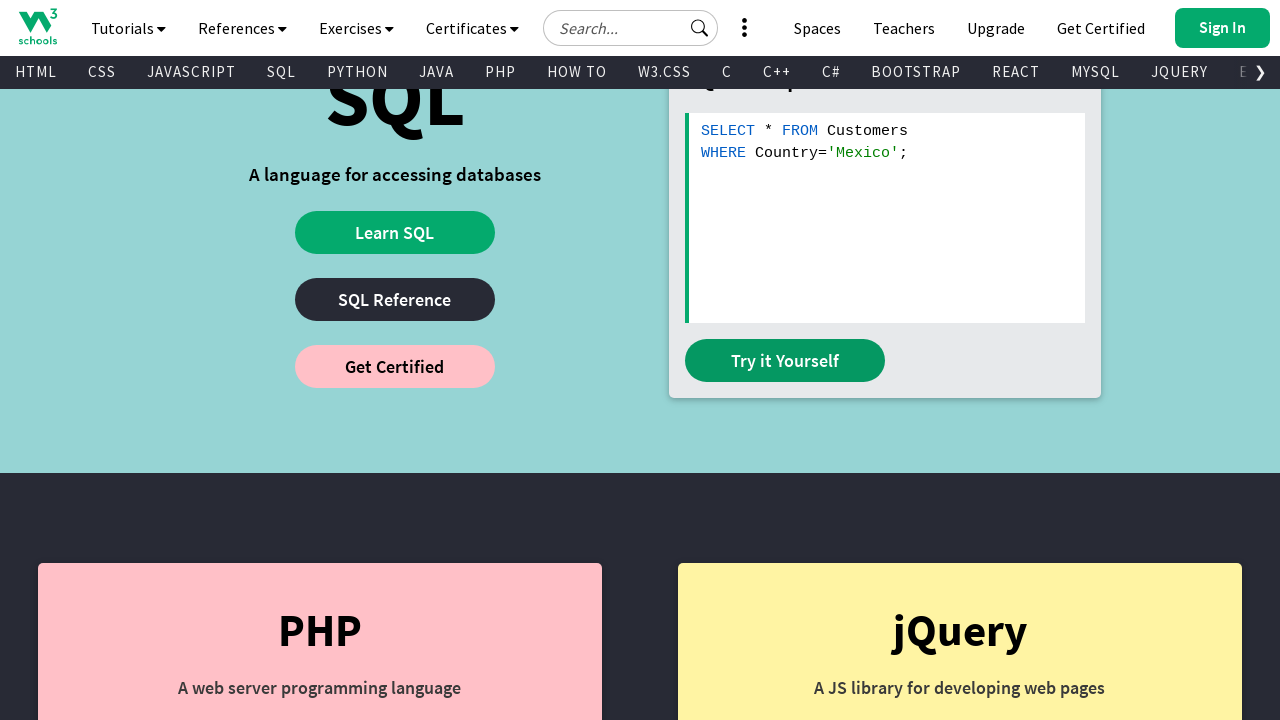

New page opened in response to 'Try it Yourself' link click at (785, 360) on (//a[text()='Try it Yourself'])[5]
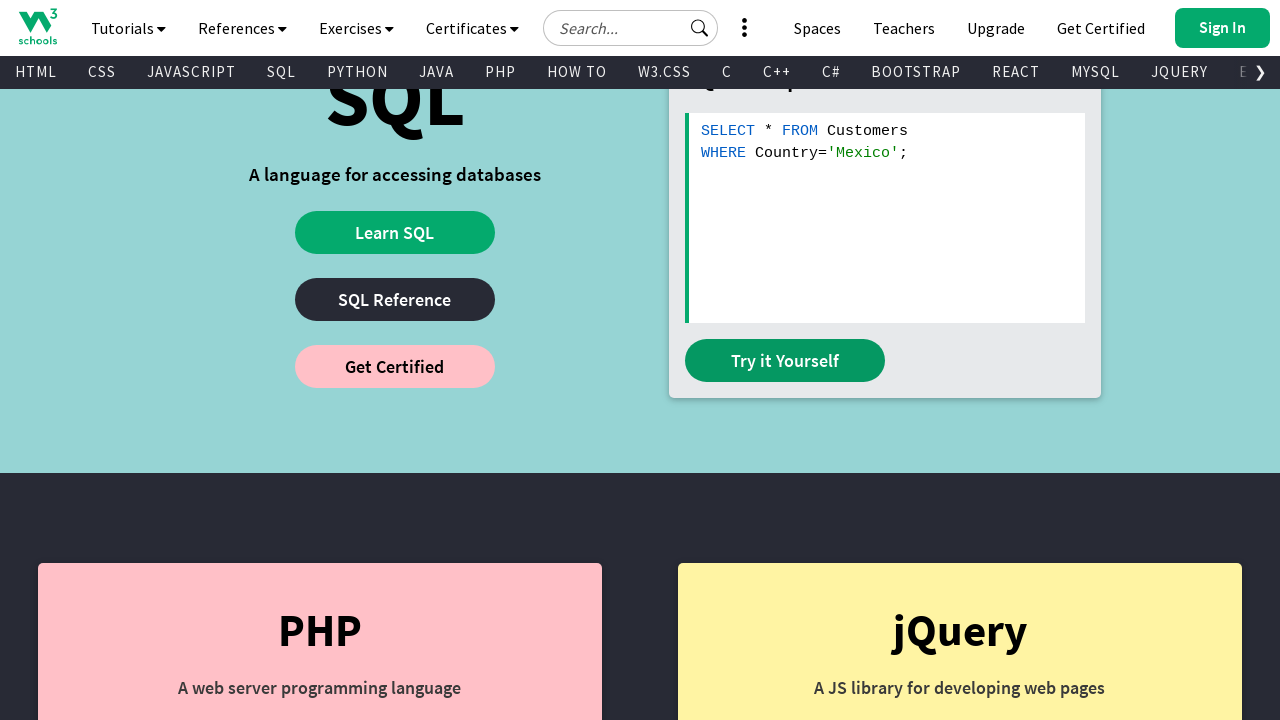

New page finished loading
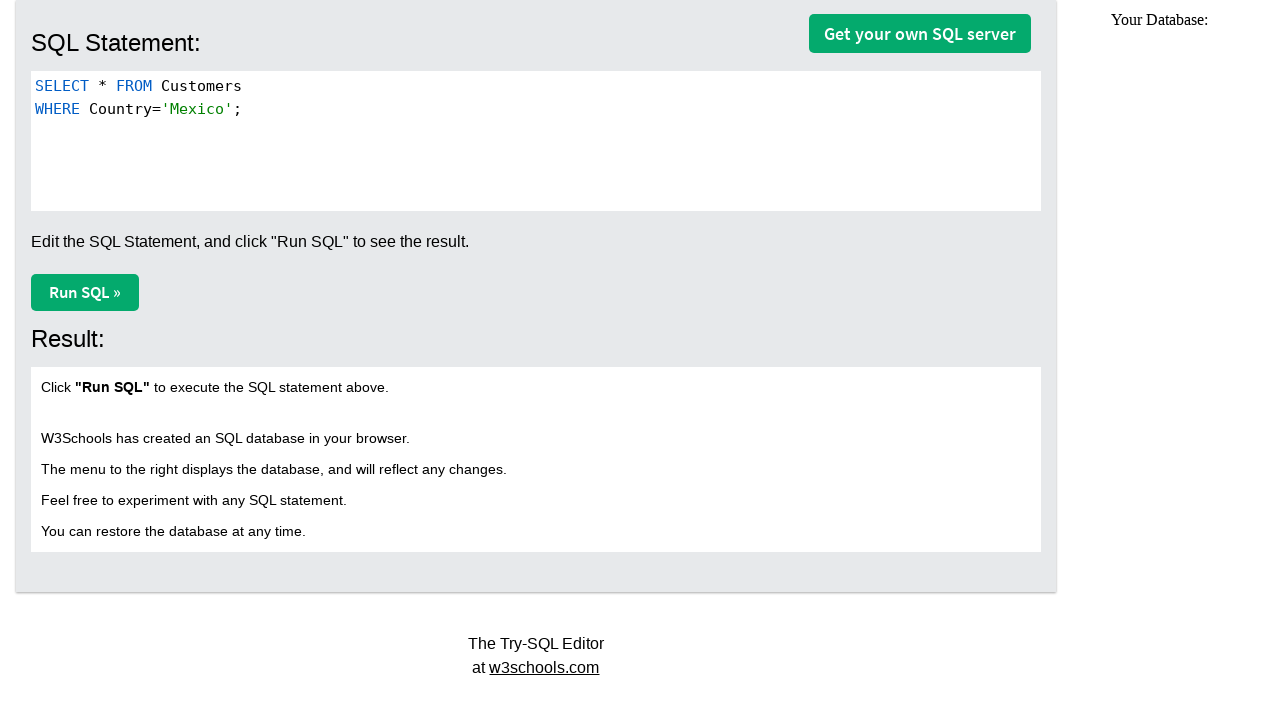

Clicked 'Run SQL »' button on the SQL editor page at (85, 292) on xpath=//button[text()='Run SQL »']
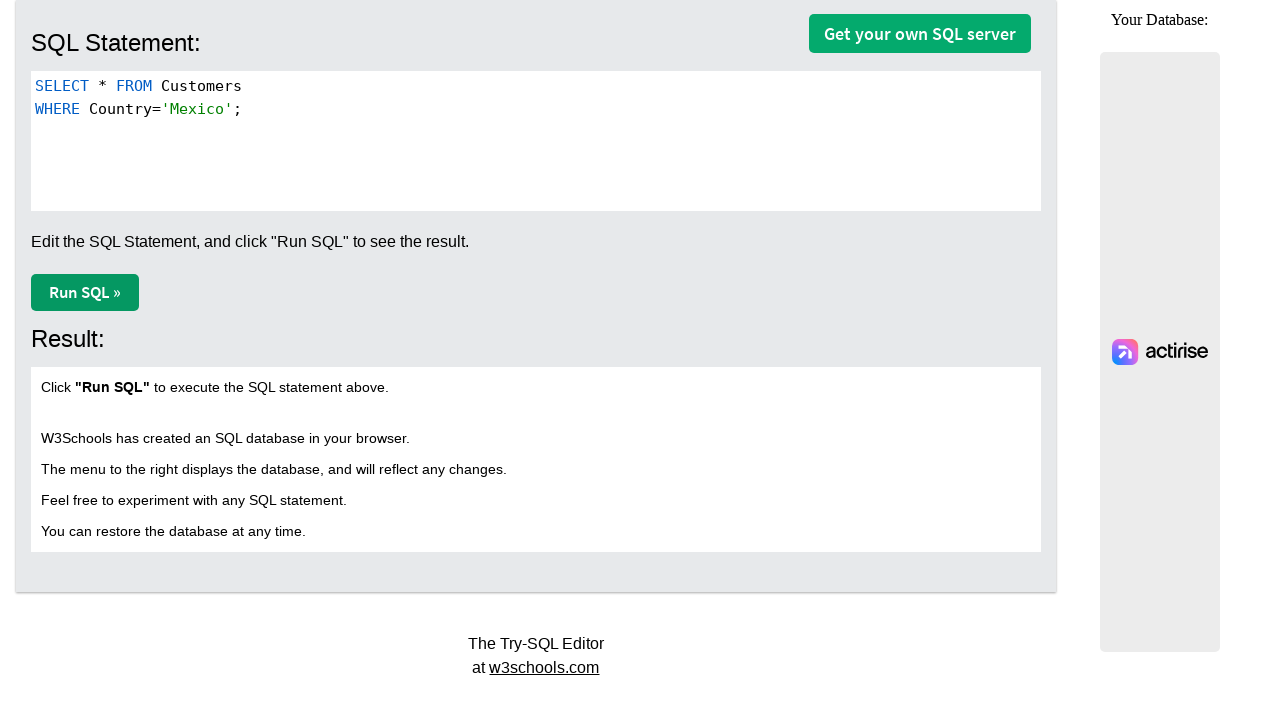

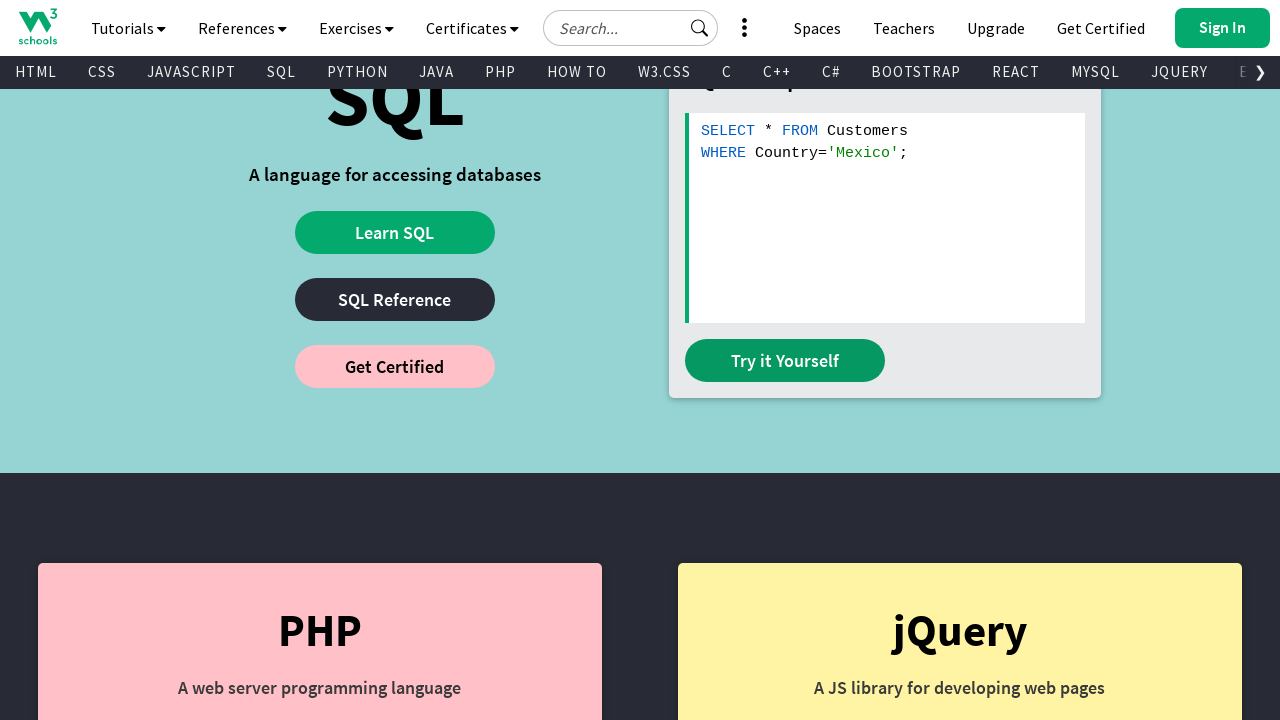